Tests completing a web form with personal information including name, job title, radio button, checkbox, and dropdown selection

Starting URL: https://formy-project.herokuapp.com/

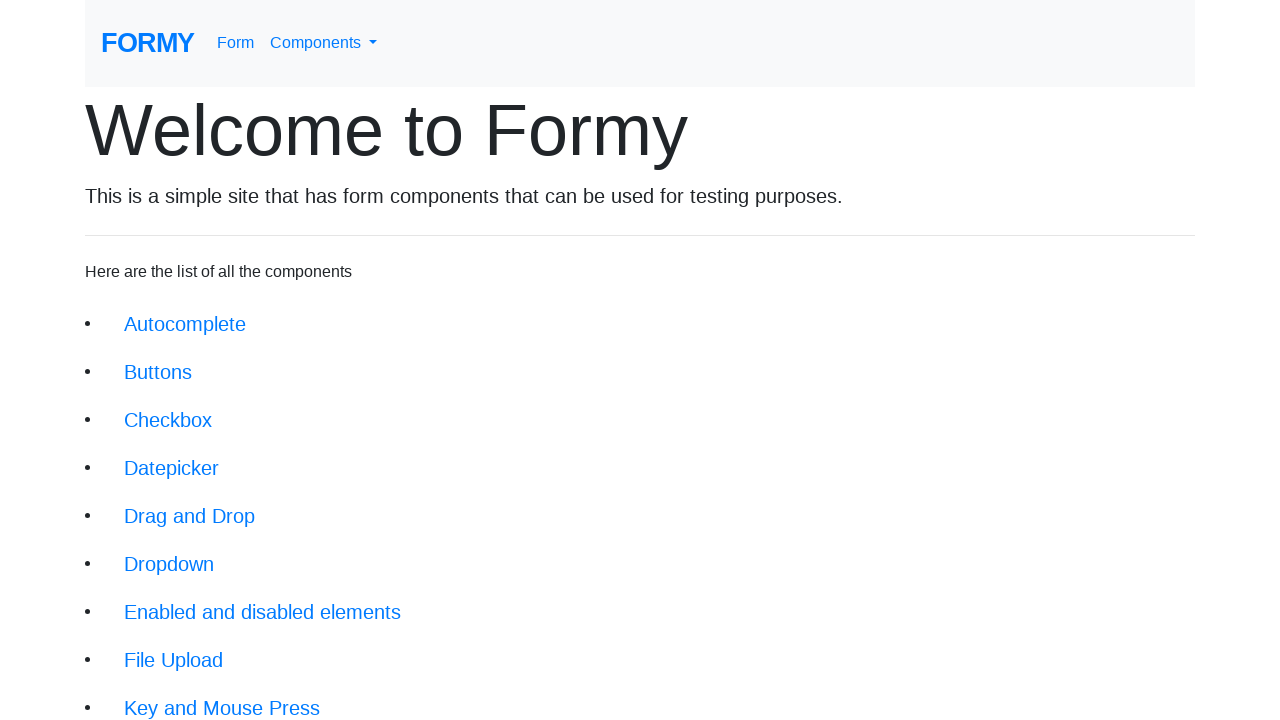

Clicked on the form link at (236, 43) on a[href='/form']
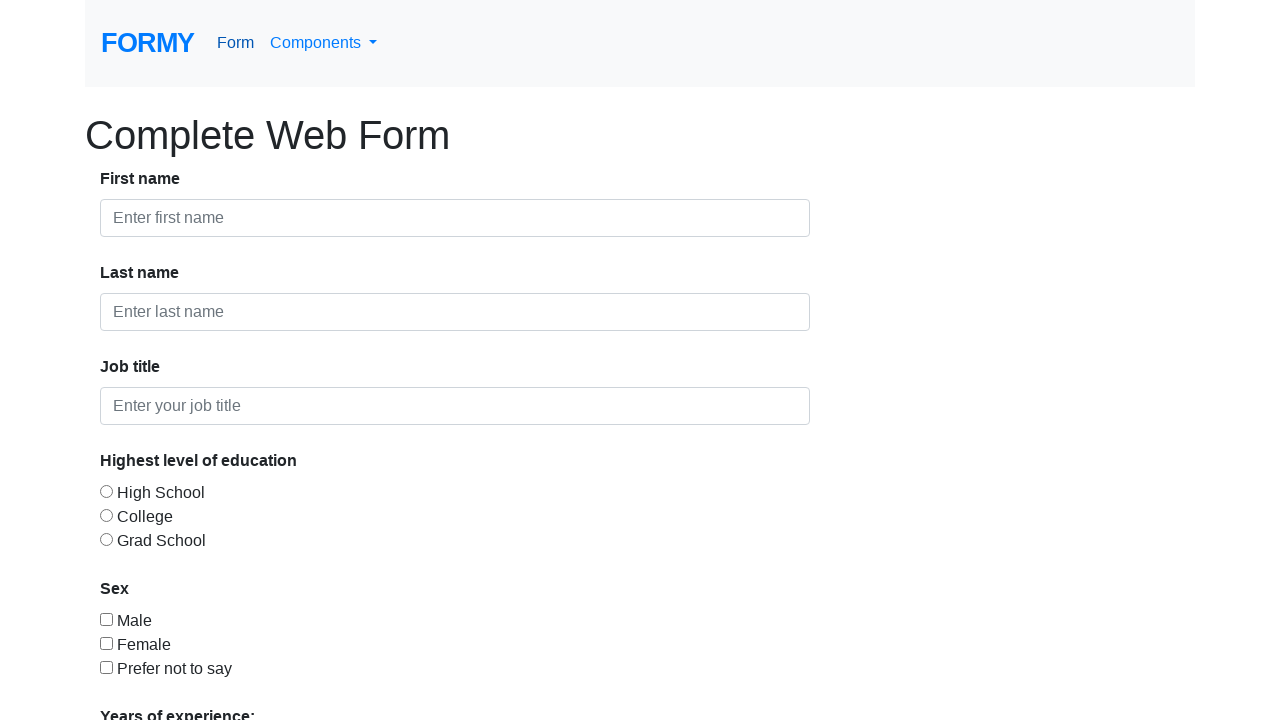

Filled in first name field with 'John' on #first-name
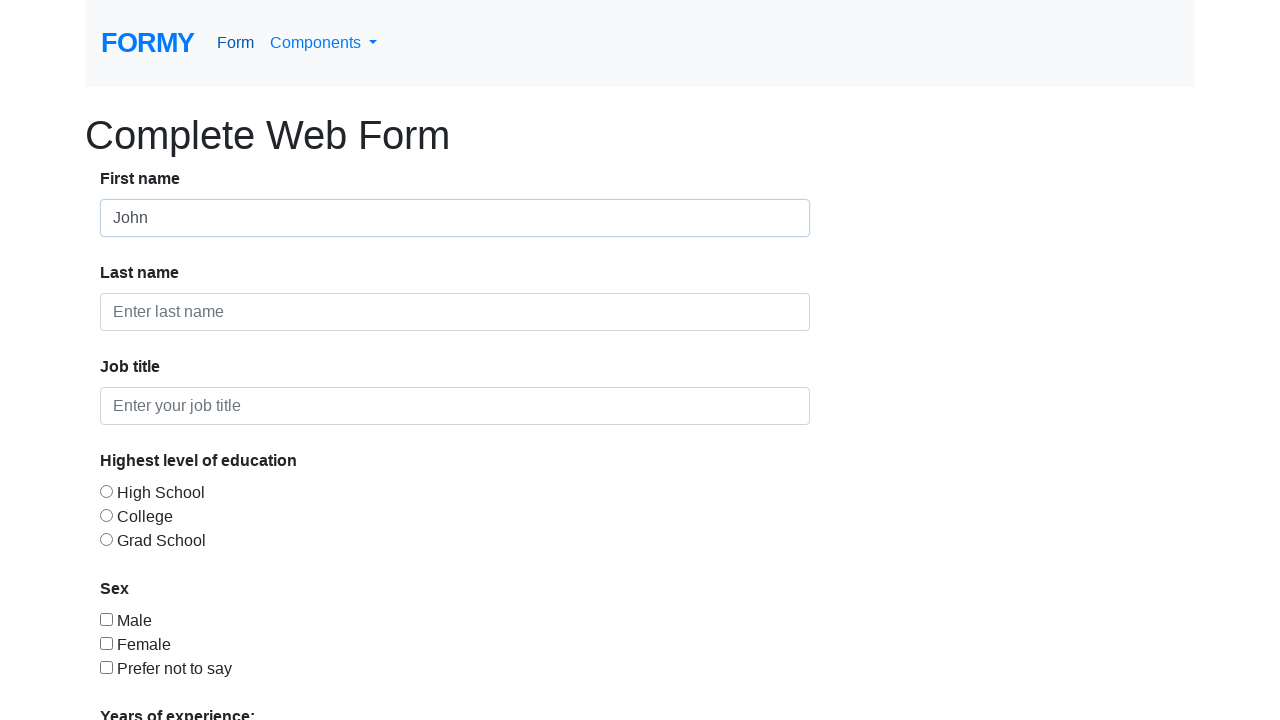

Filled in last name field with 'Doe' on #last-name
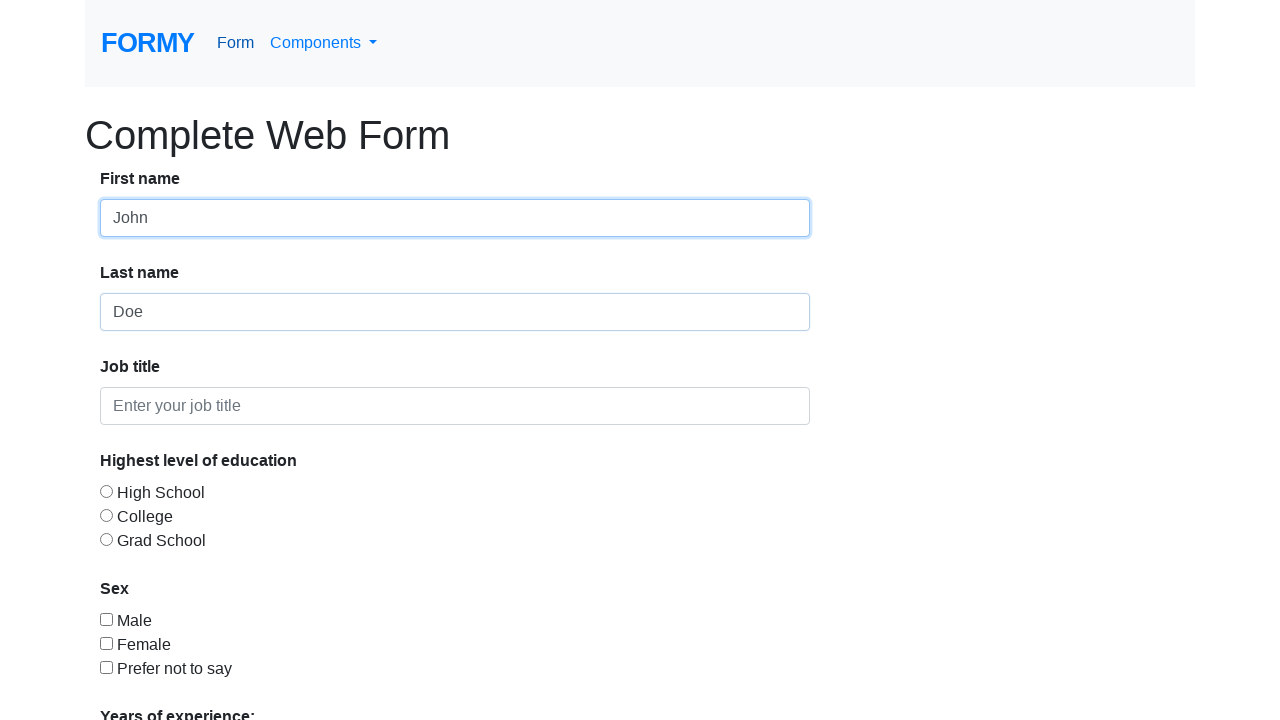

Filled in job title field with 'Unemployed' on #job-title
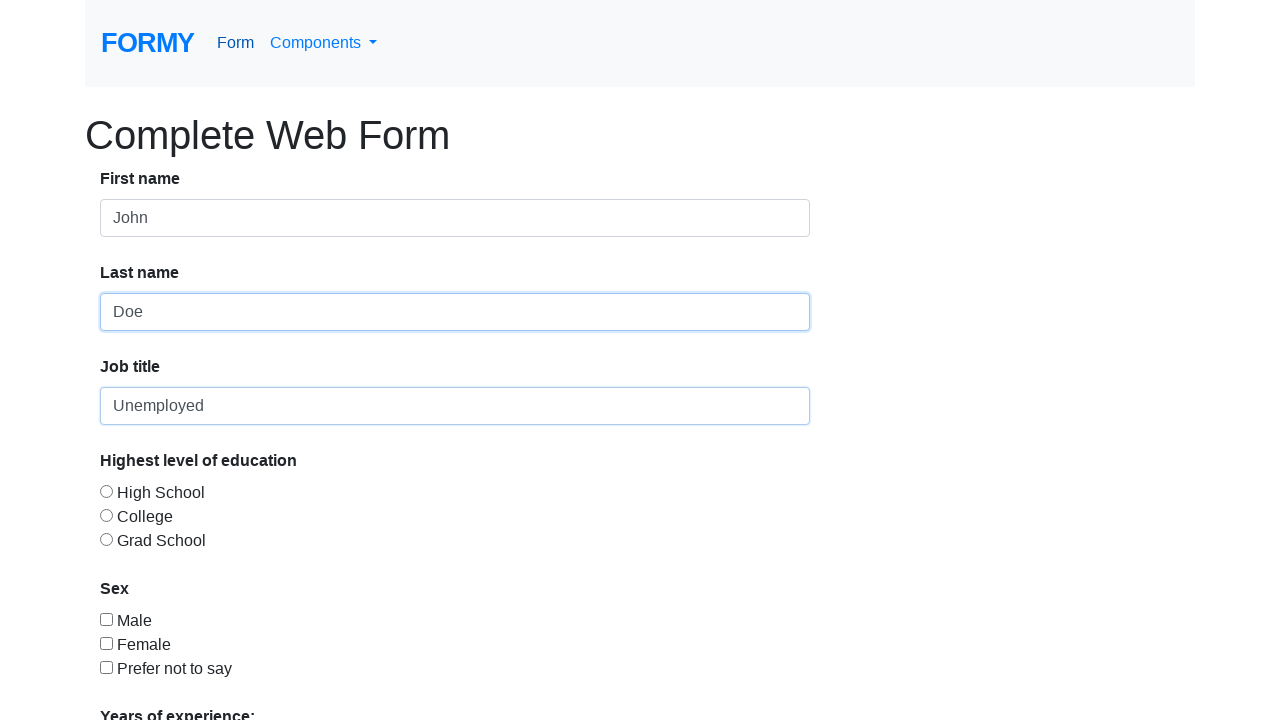

Selected radio button 3 at (106, 539) on #radio-button-3
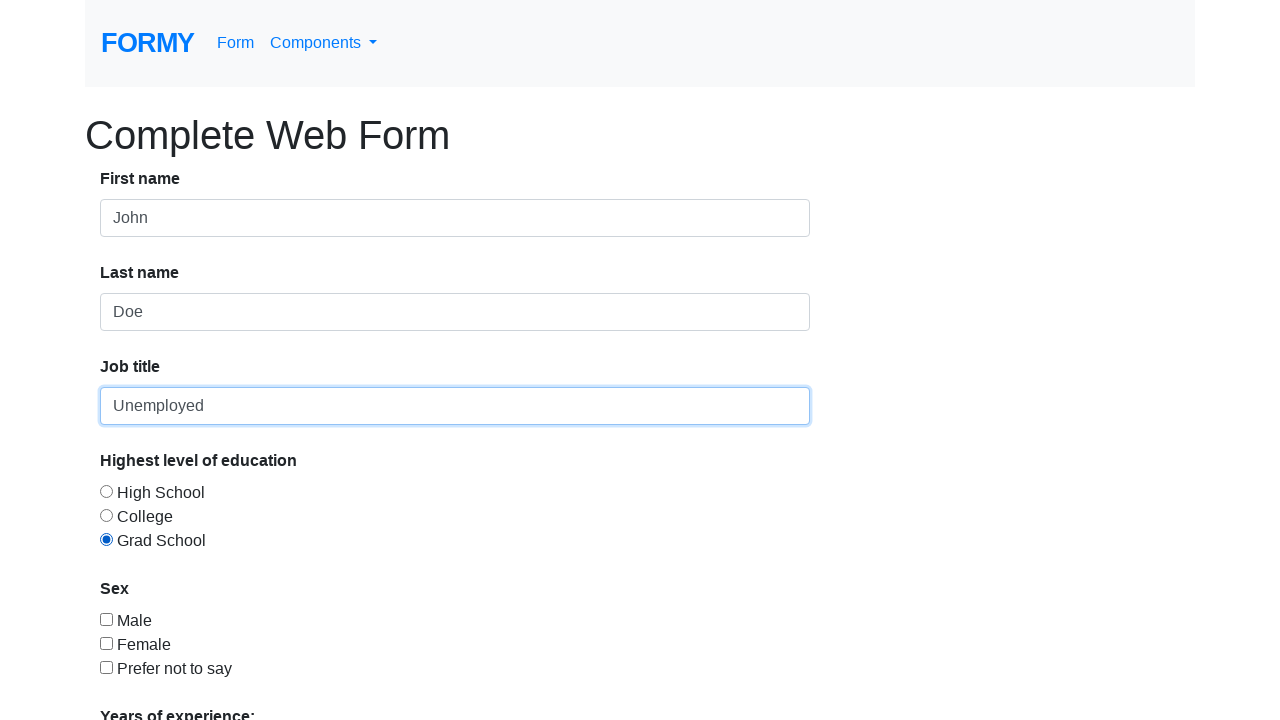

Selected checkbox 3 at (106, 667) on #checkbox-3
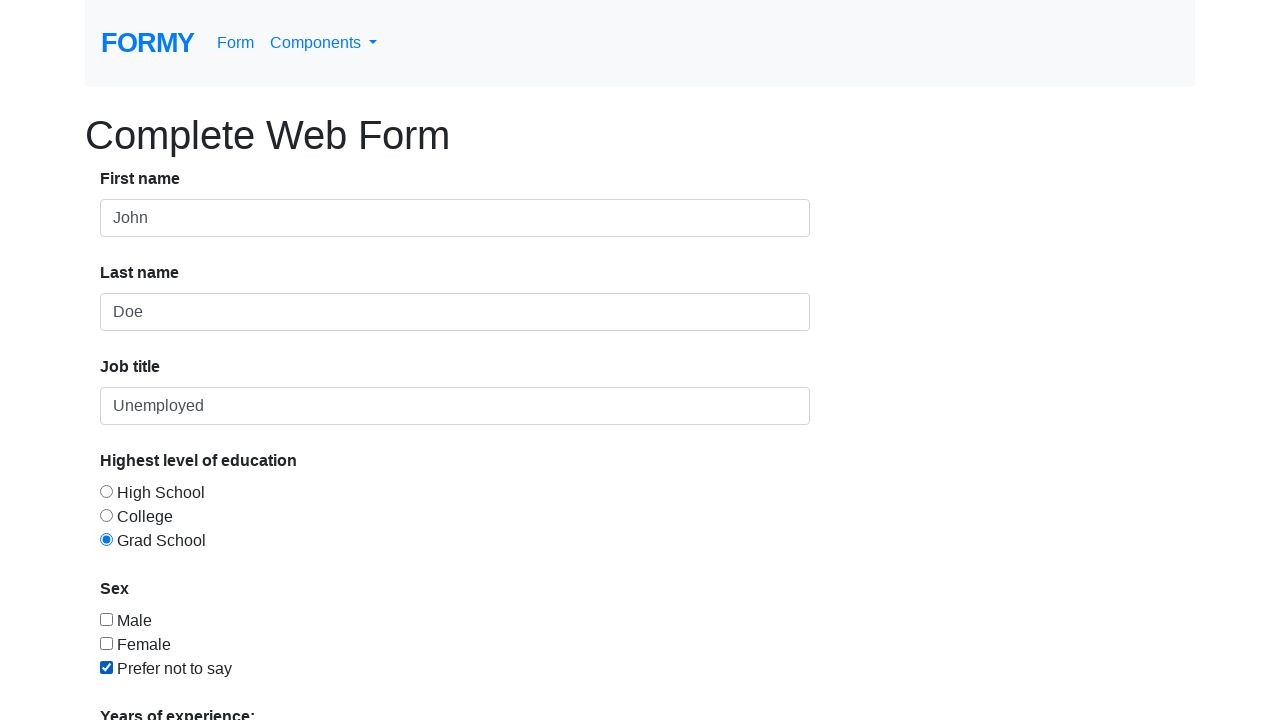

Selected option 1 from dropdown menu on #select-menu
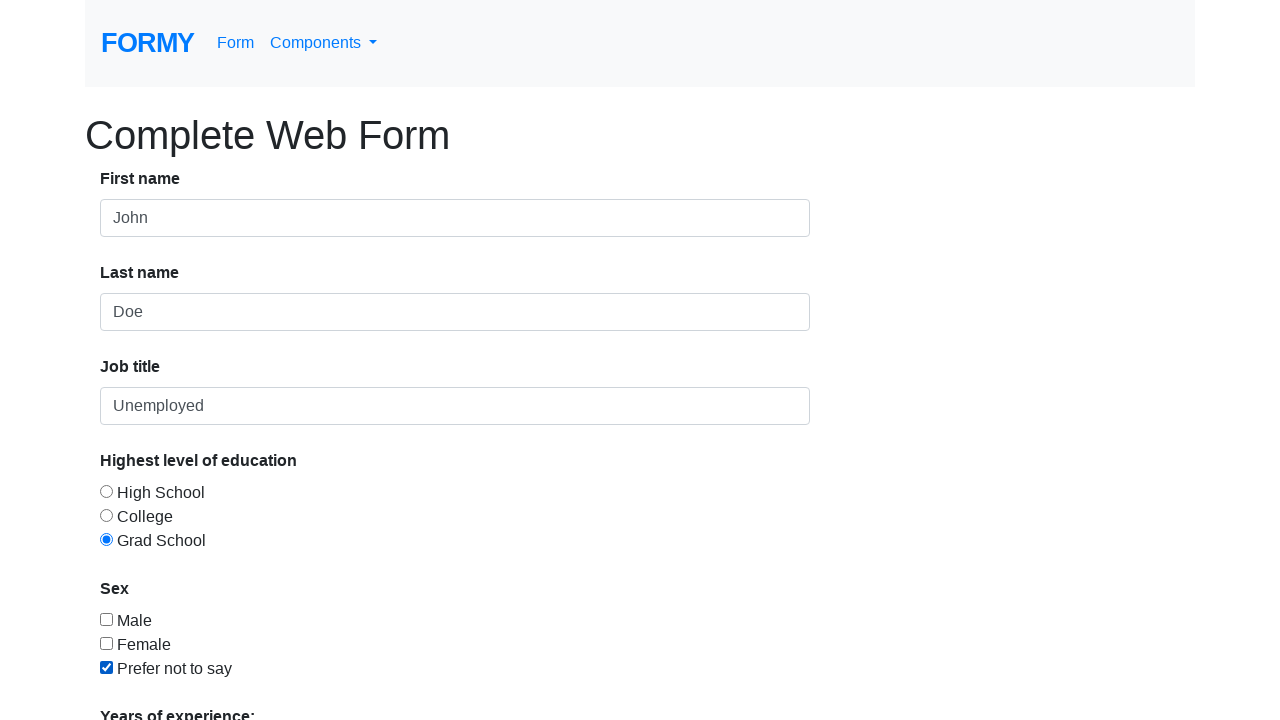

Clicked submit link to complete form at (148, 680) on a[href='/thanks']
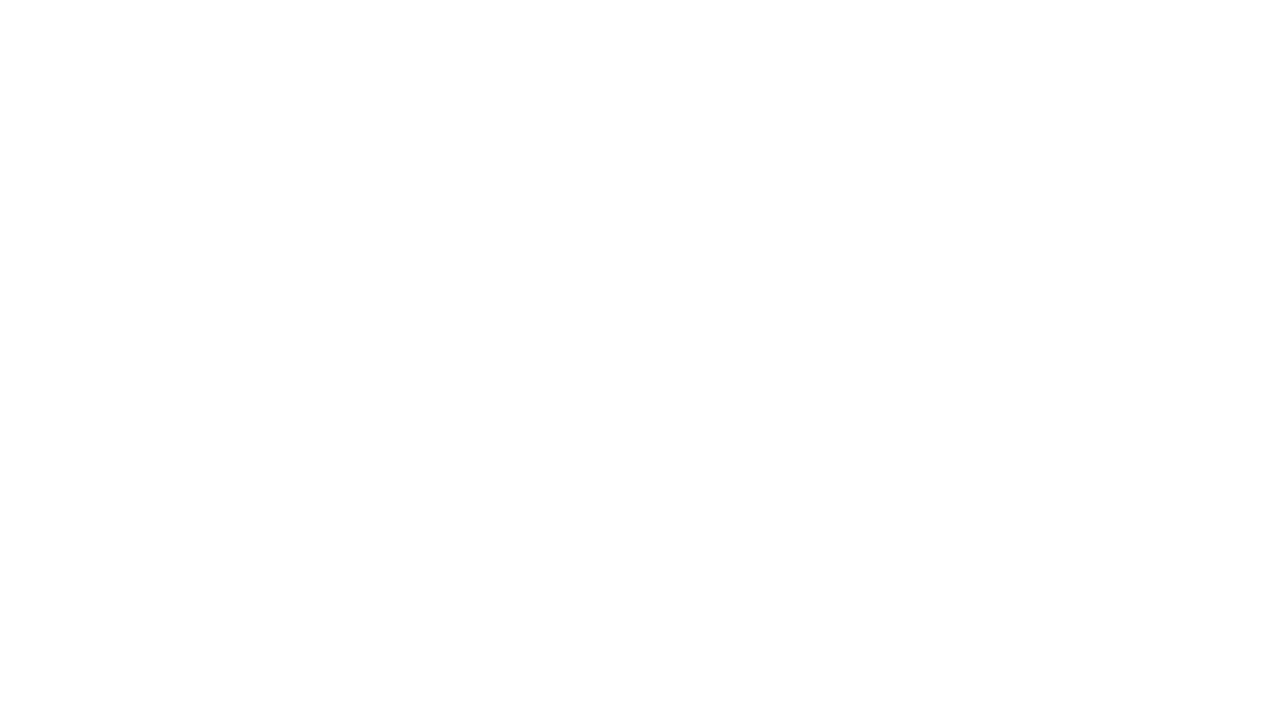

Success alert message appeared confirming form submission
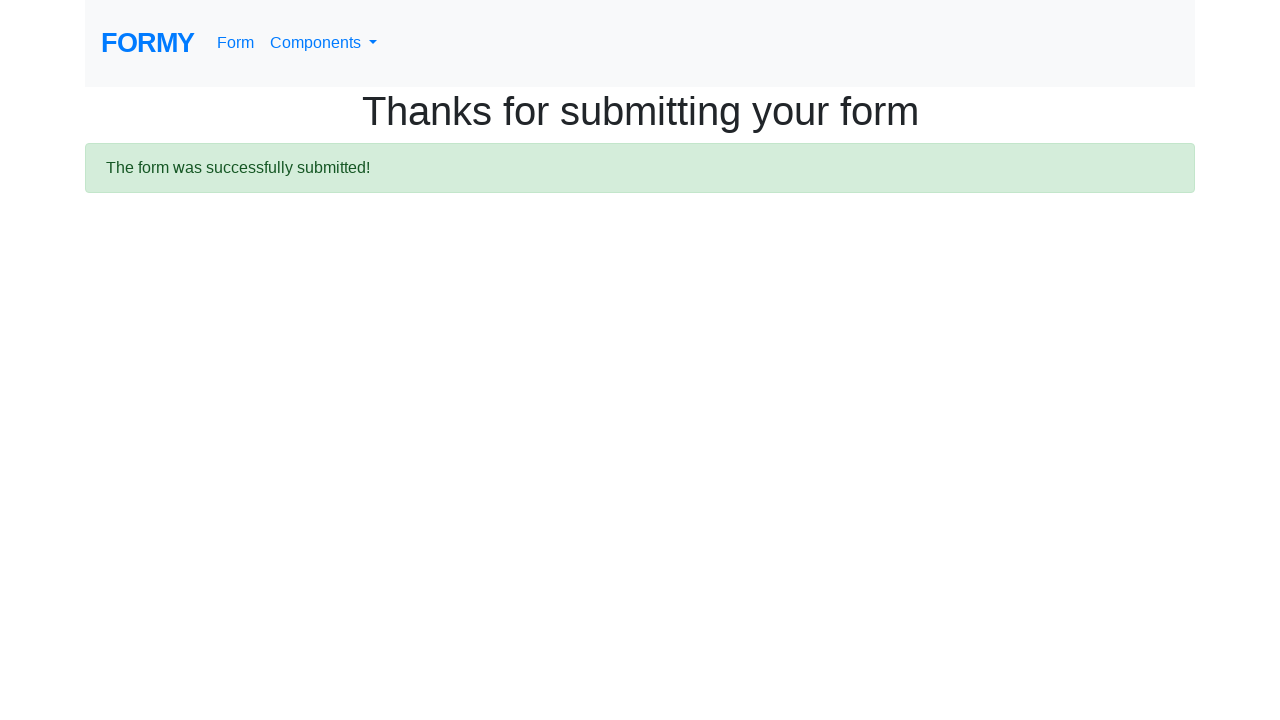

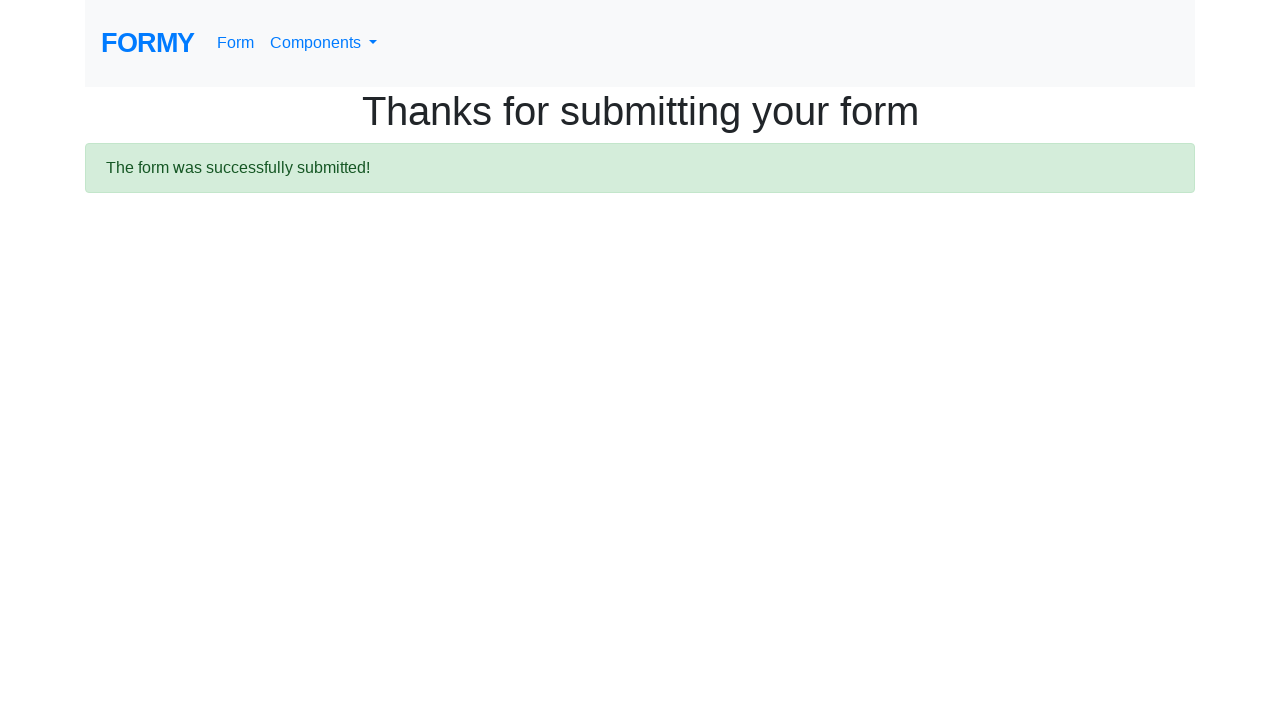